Tests a web form by entering text in an input field, clicking the submit button, and verifying the confirmation message is displayed

Starting URL: https://www.selenium.dev/selenium/web/web-form.html

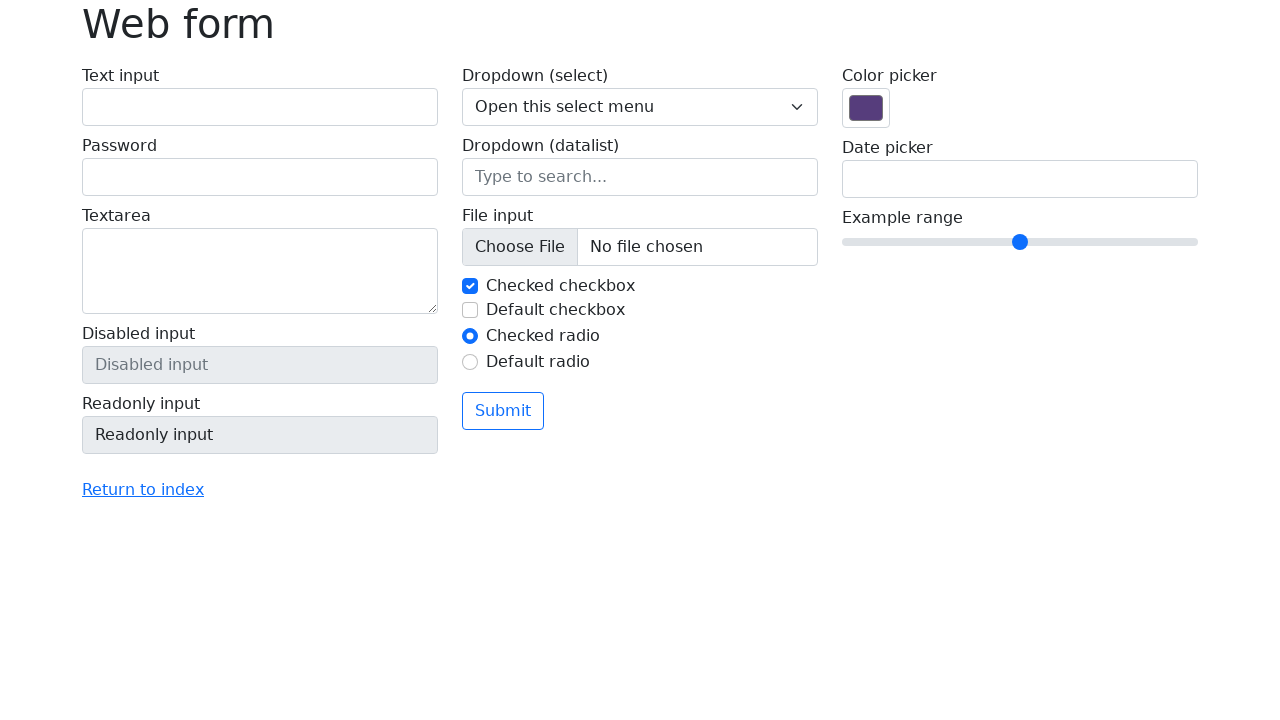

Filled text input field with 'vanessa' on #my-text-id
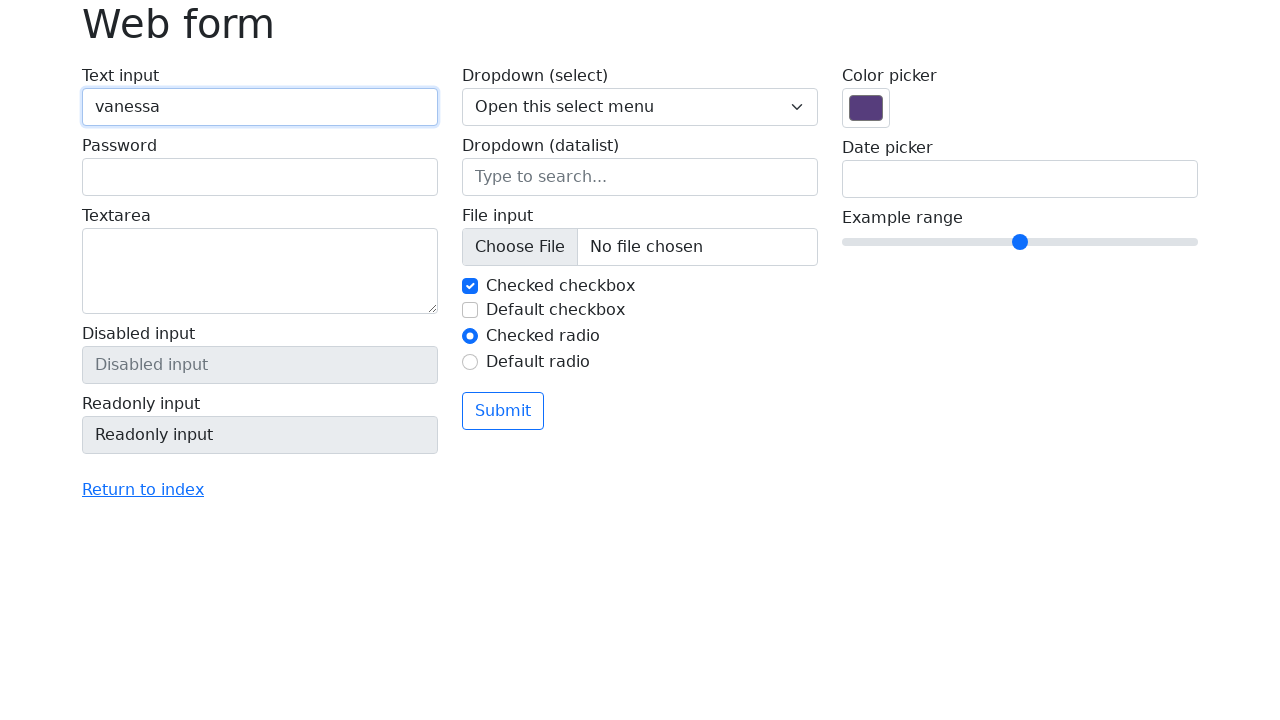

Clicked the submit button at (503, 411) on .btn-outline-primary
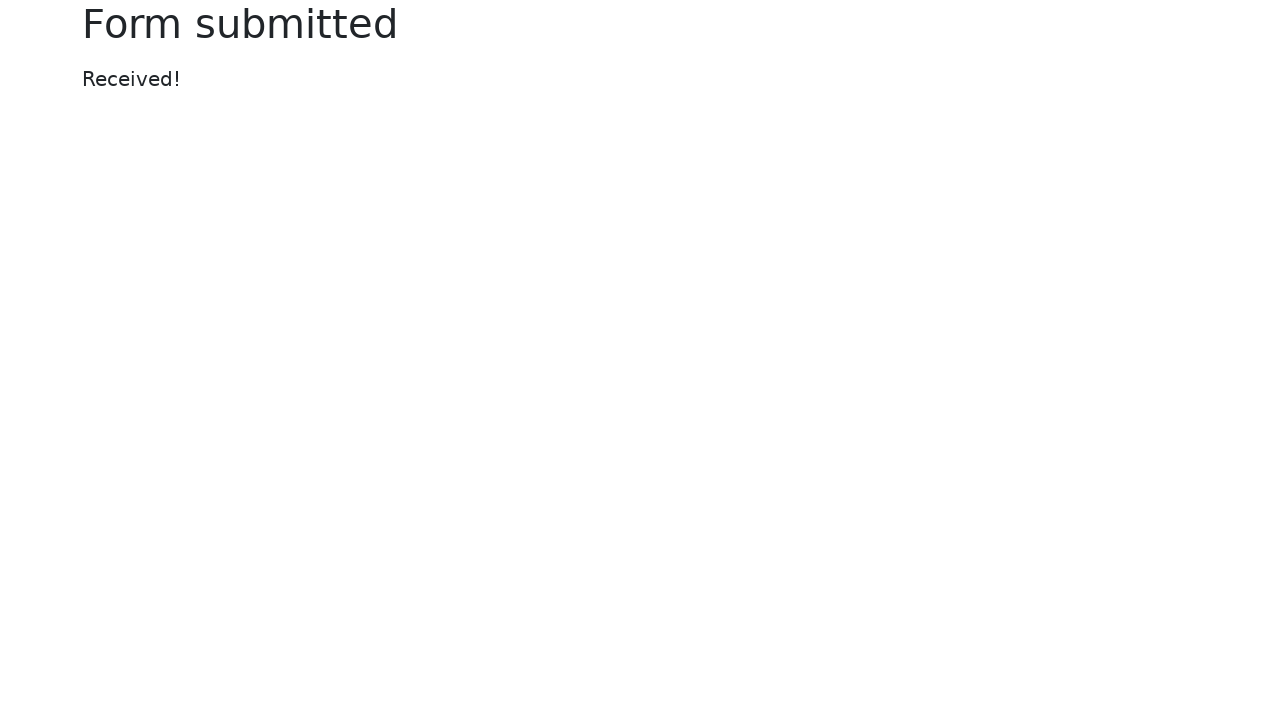

Confirmation message appeared
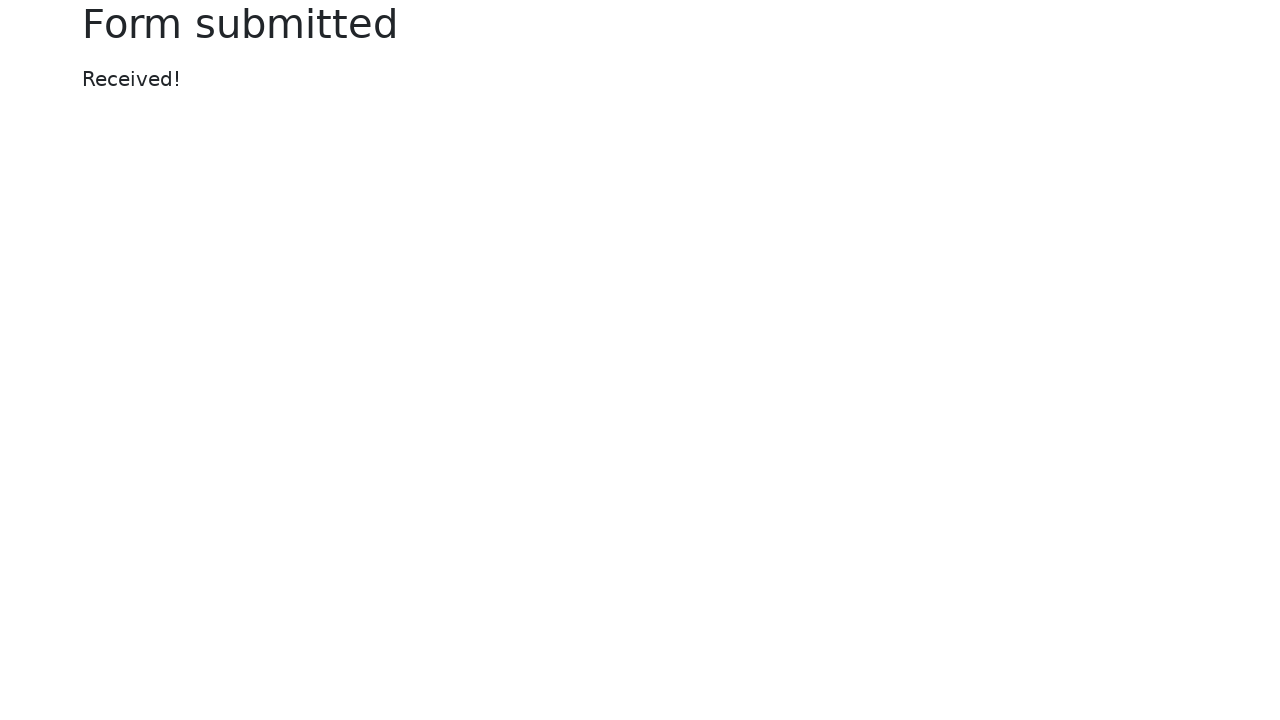

Located confirmation message element
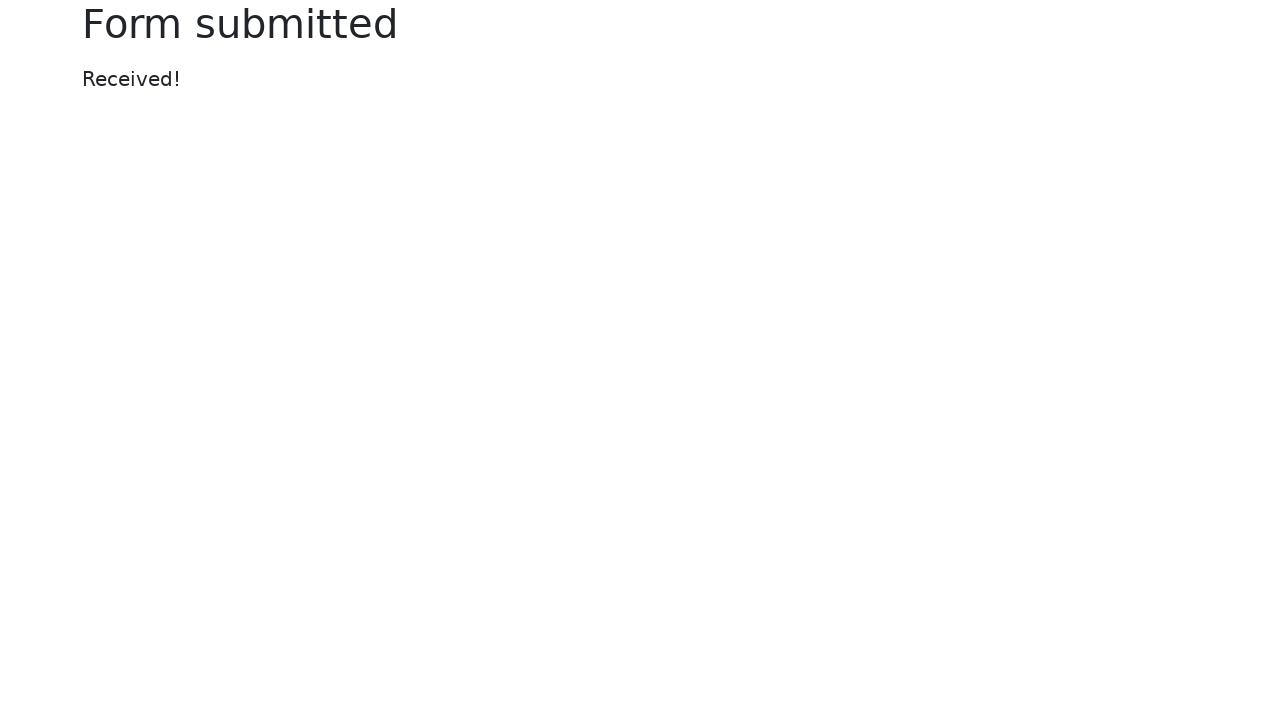

Verified confirmation message displays 'Received!'
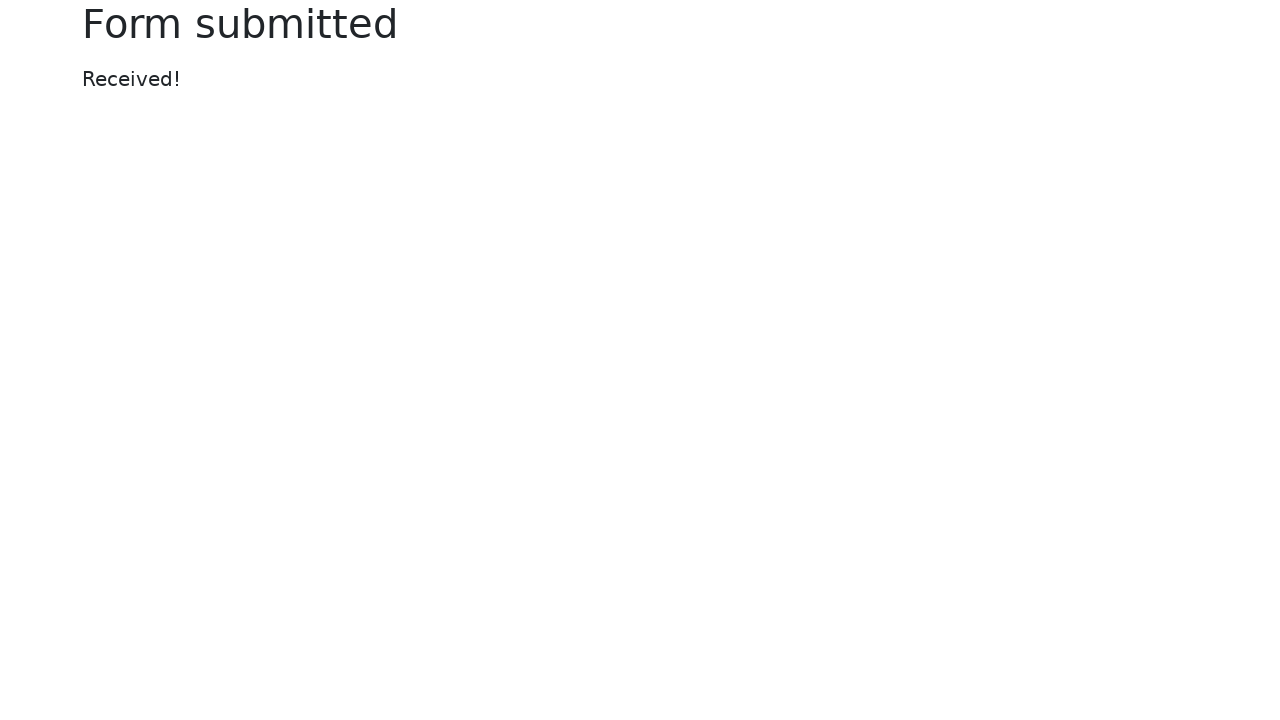

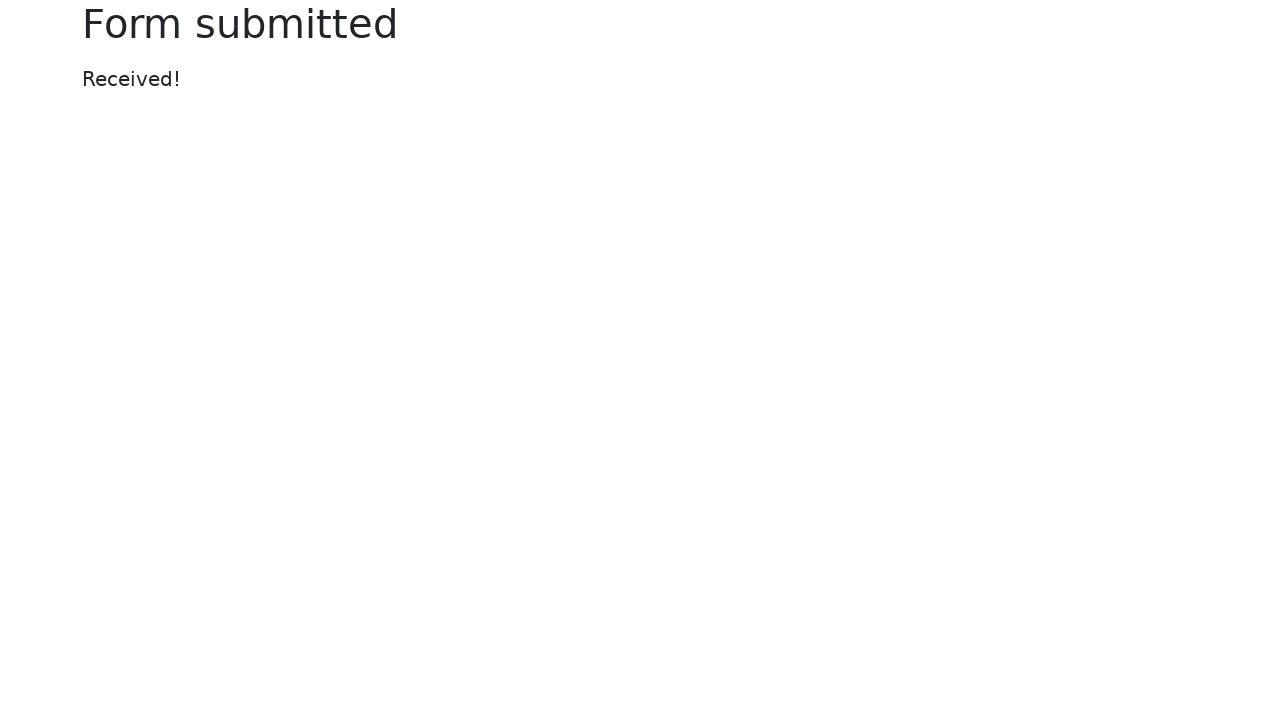